Tests a text box form by filling in full name, email, current address, and permanent address fields, then scrolling down and submitting the form

Starting URL: https://demoqa.com/text-box

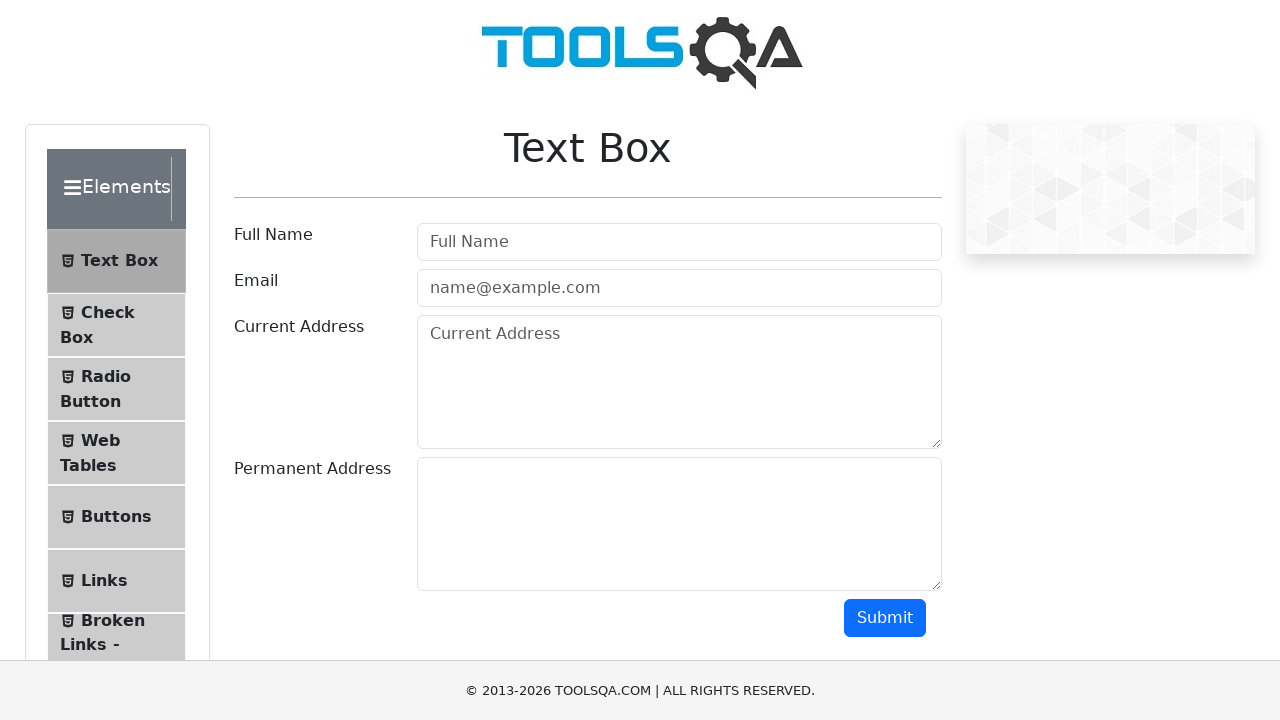

Filled full name field with 'John Smith' on #userName
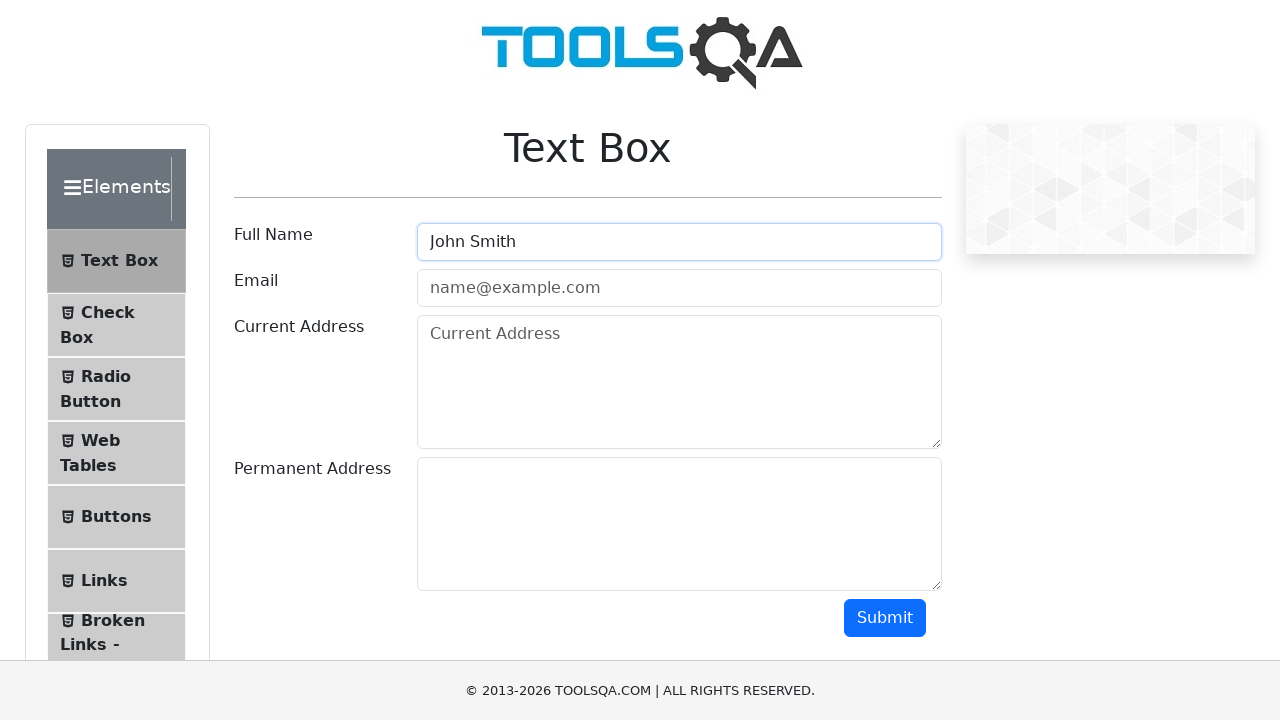

Filled email field with 'john.smith@email.com' on #userEmail
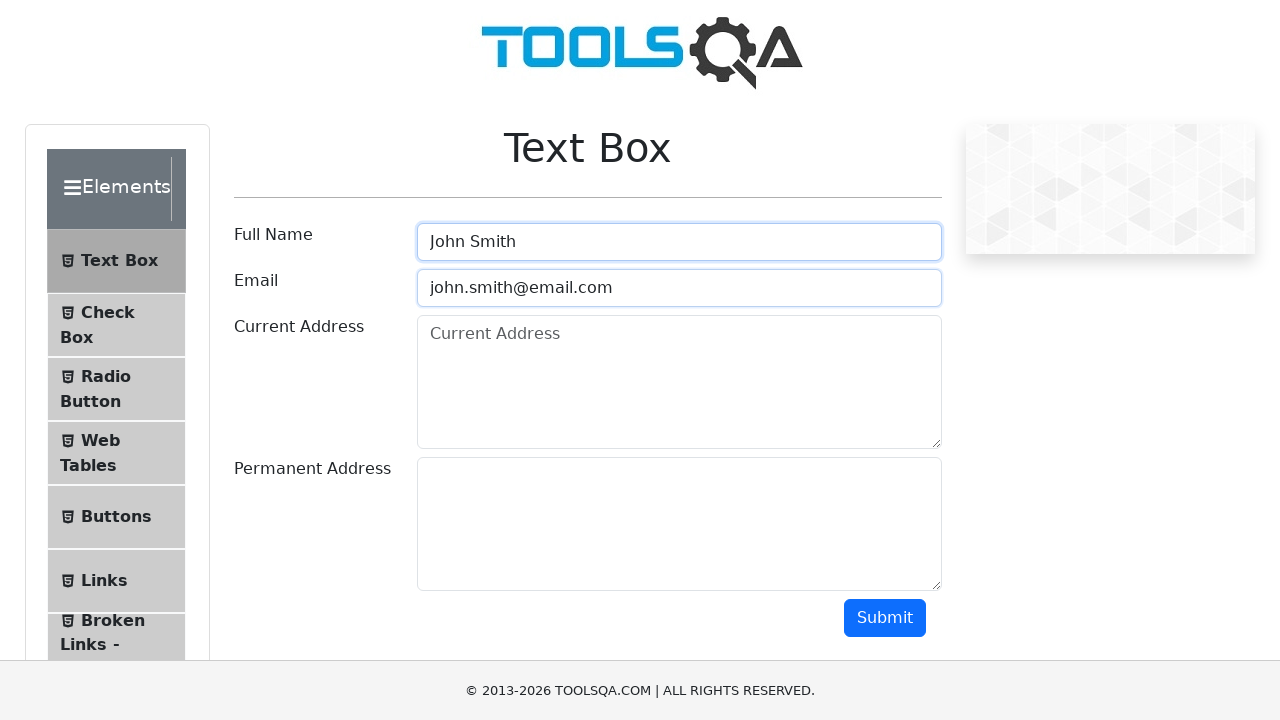

Filled current address field with '123 Main Street, New York, NY' on #currentAddress
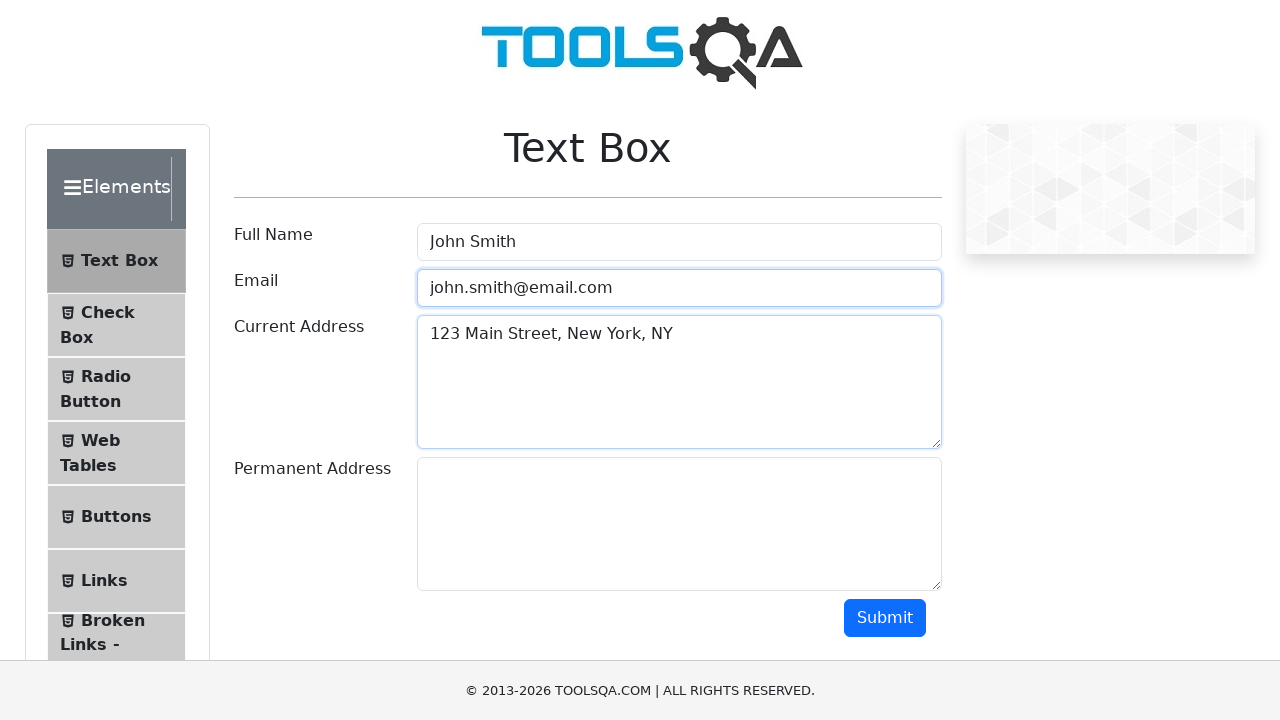

Filled permanent address field with '456 Oak Avenue, Los Angeles, CA' on #permanentAddress
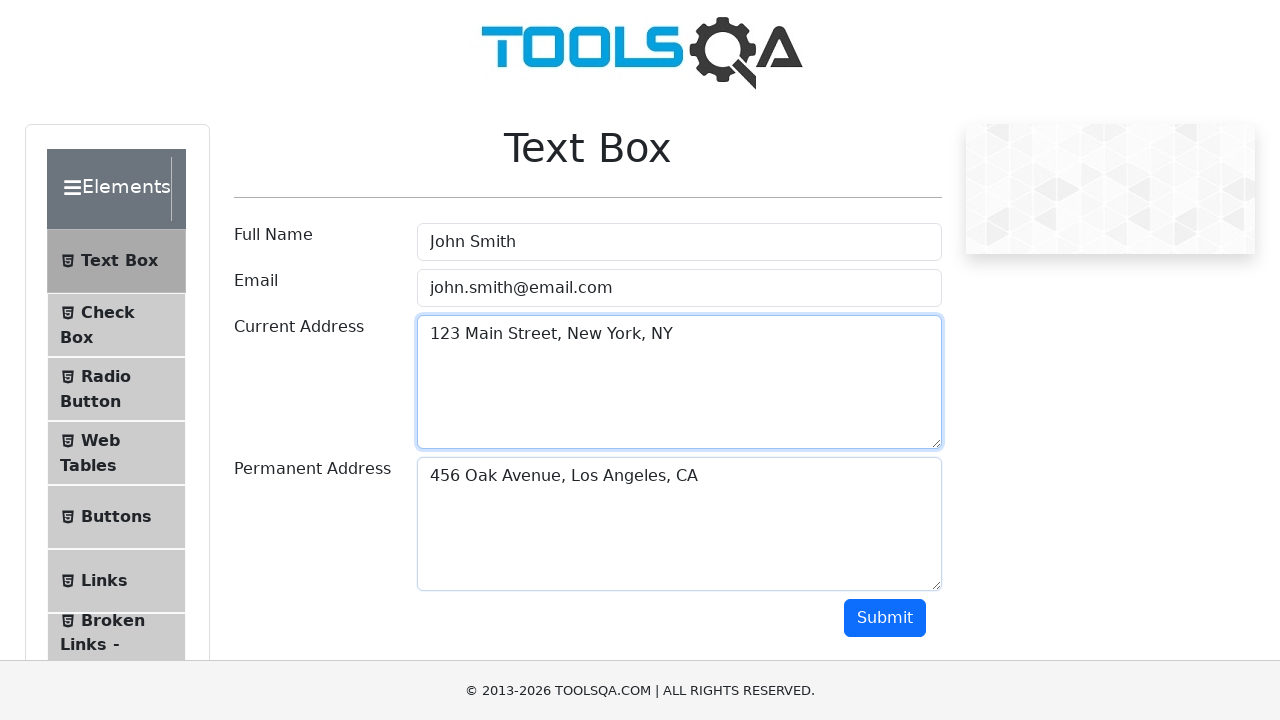

Scrolled down 500 pixels to reveal submit button
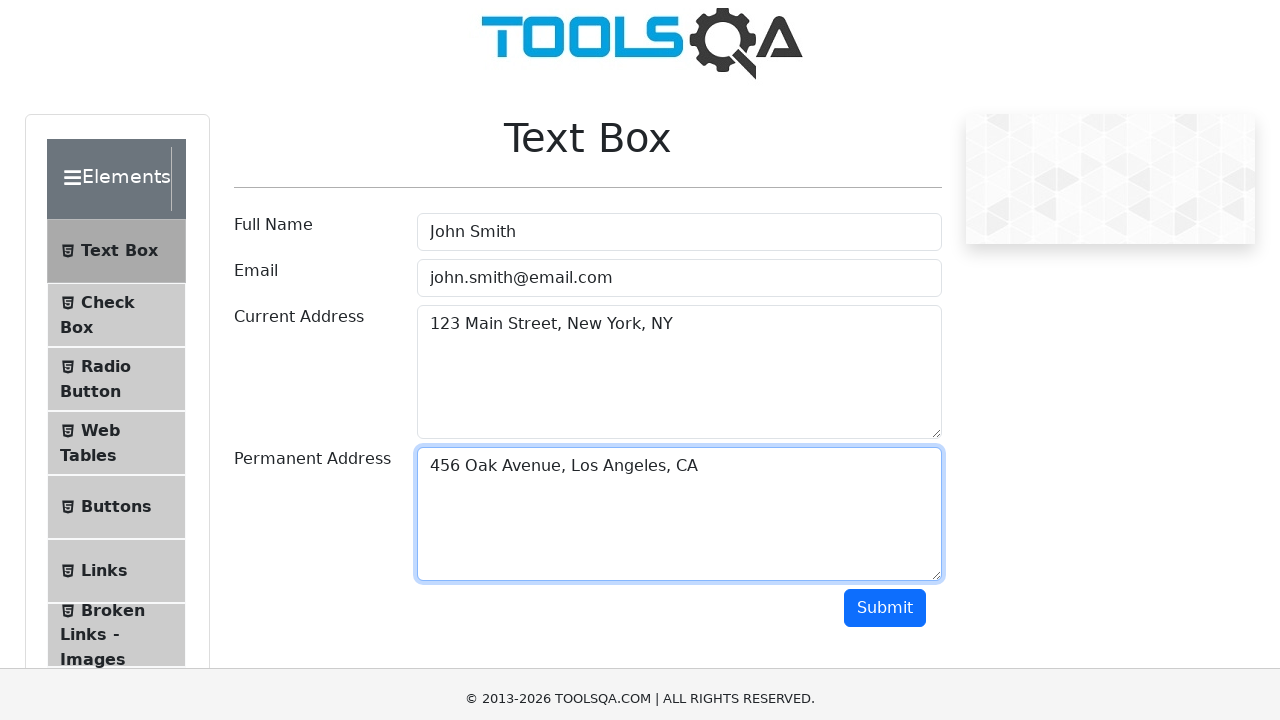

Clicked submit button to submit form at (885, 118) on #submit
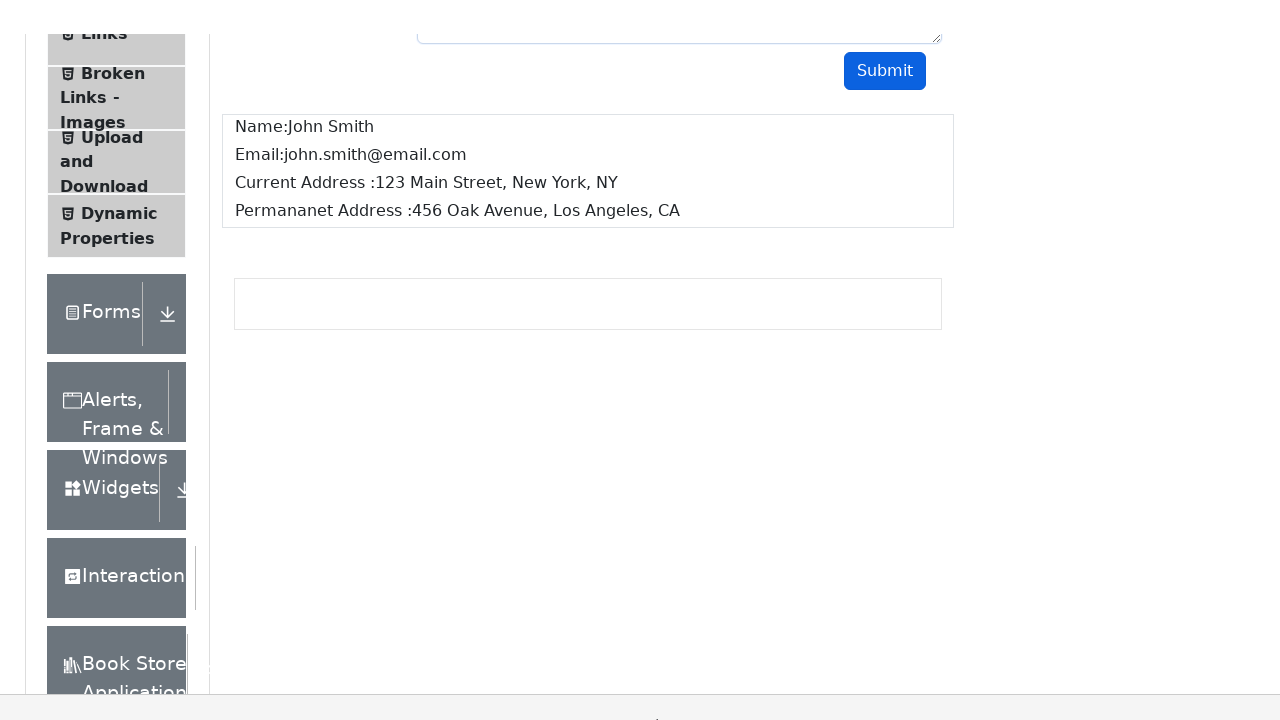

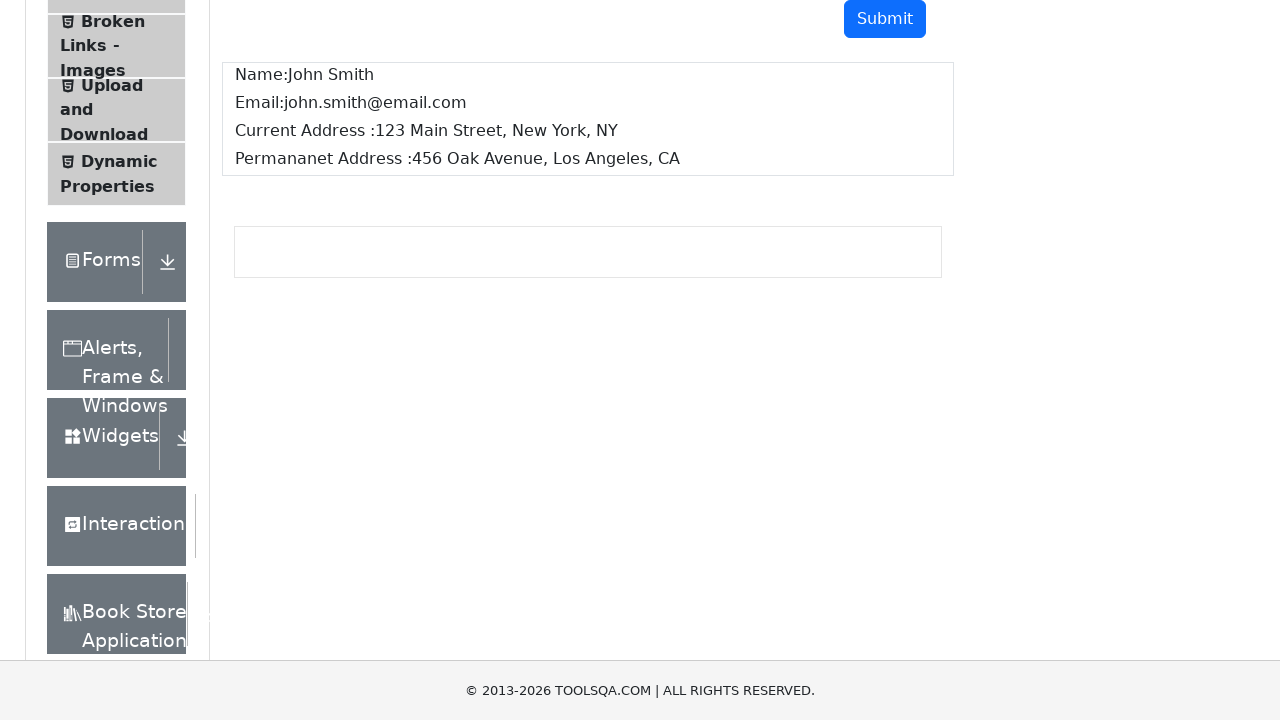